Tests dropdown functionality by selecting options using different methods (index, value, visible text) and verifying dropdown contents

Starting URL: https://the-internet.herokuapp.com/dropdown

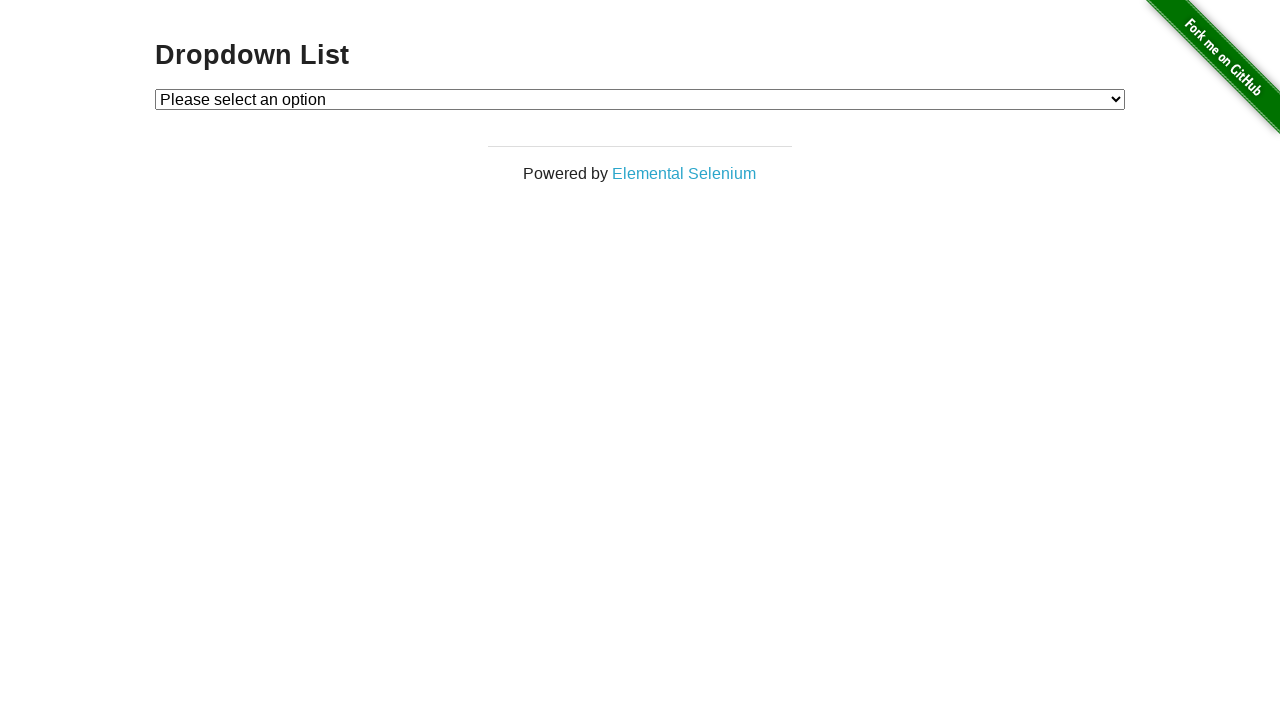

Located dropdown element with id 'dropdown'
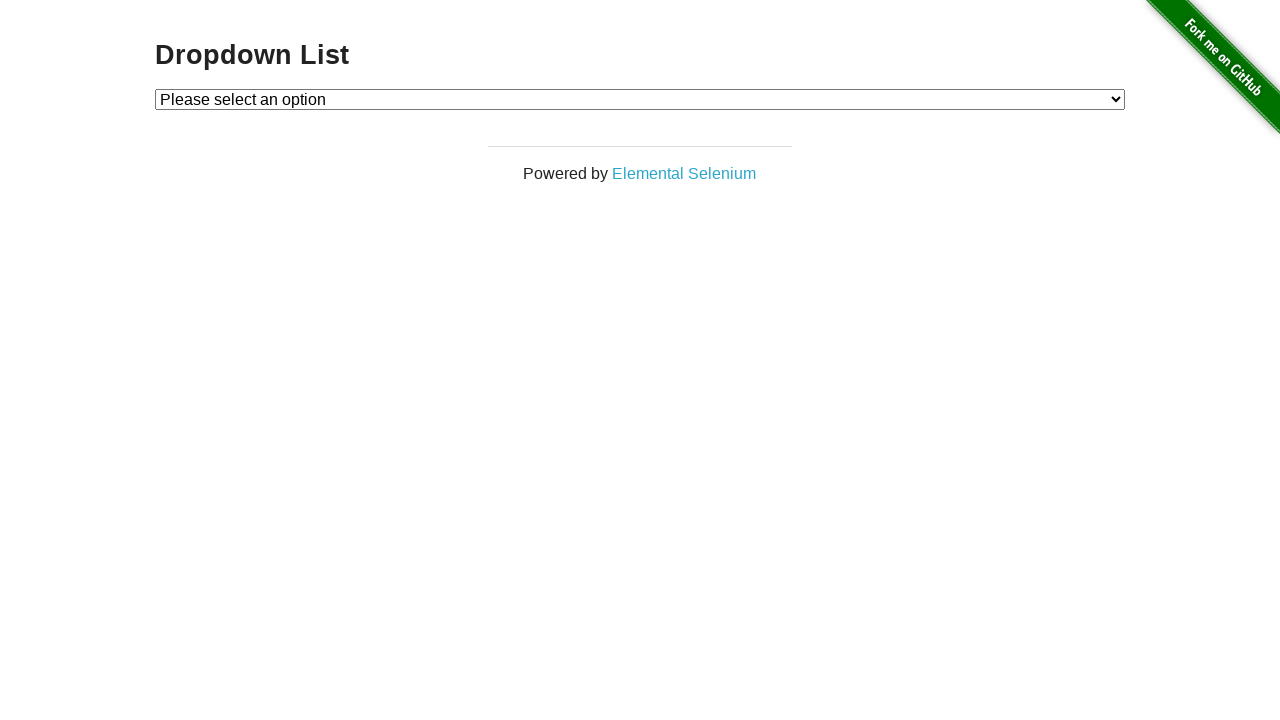

Selected Option 1 using index 1 on select#dropdown
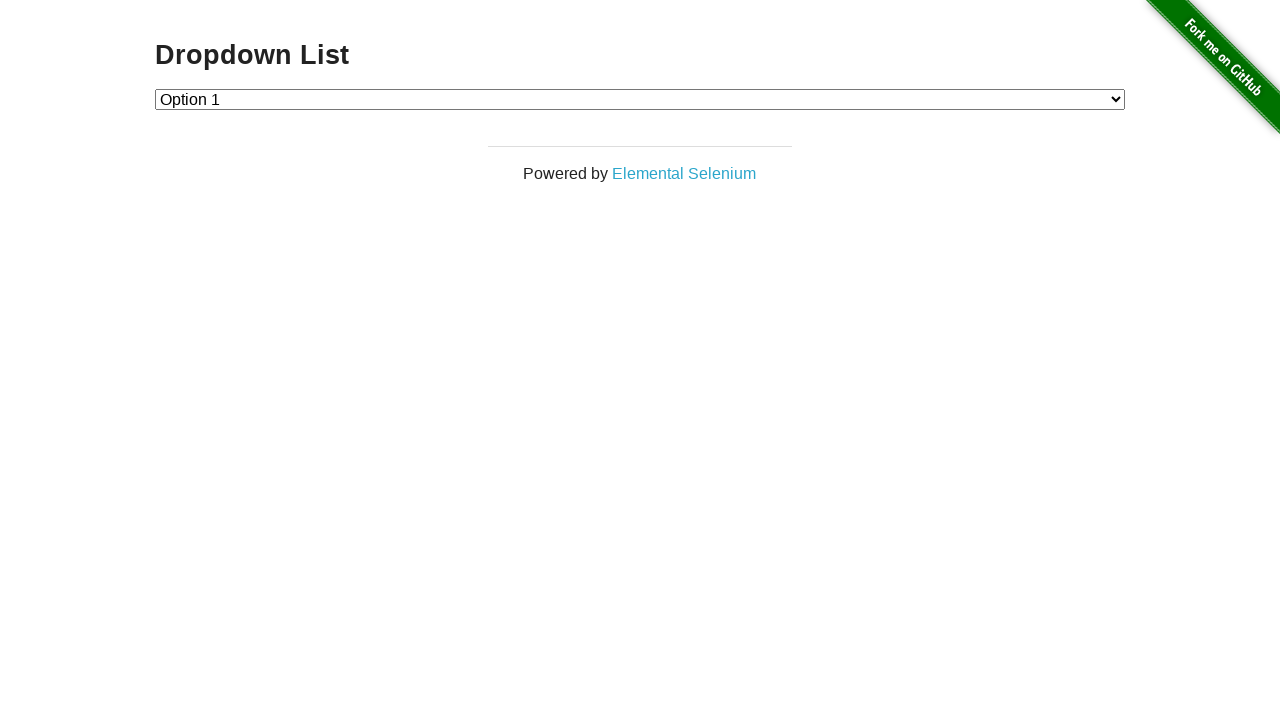

Selected Option 2 using value '2' on select#dropdown
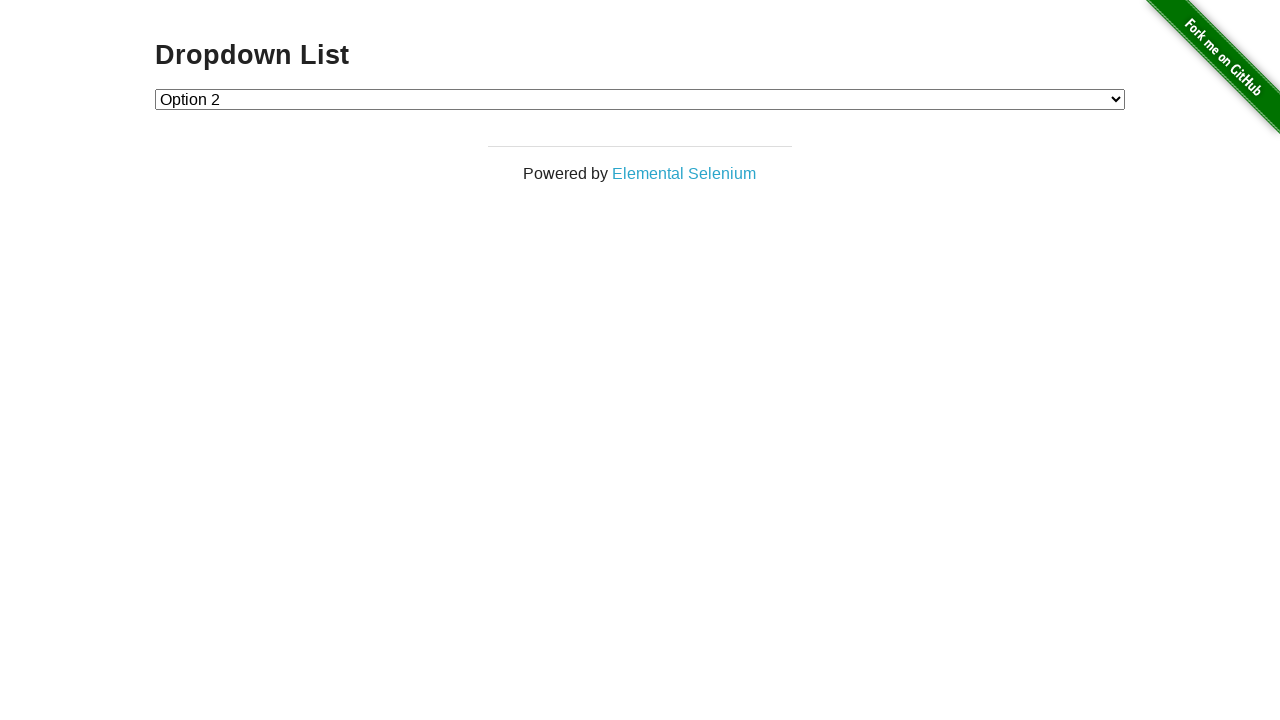

Selected Option 1 using visible text label on select#dropdown
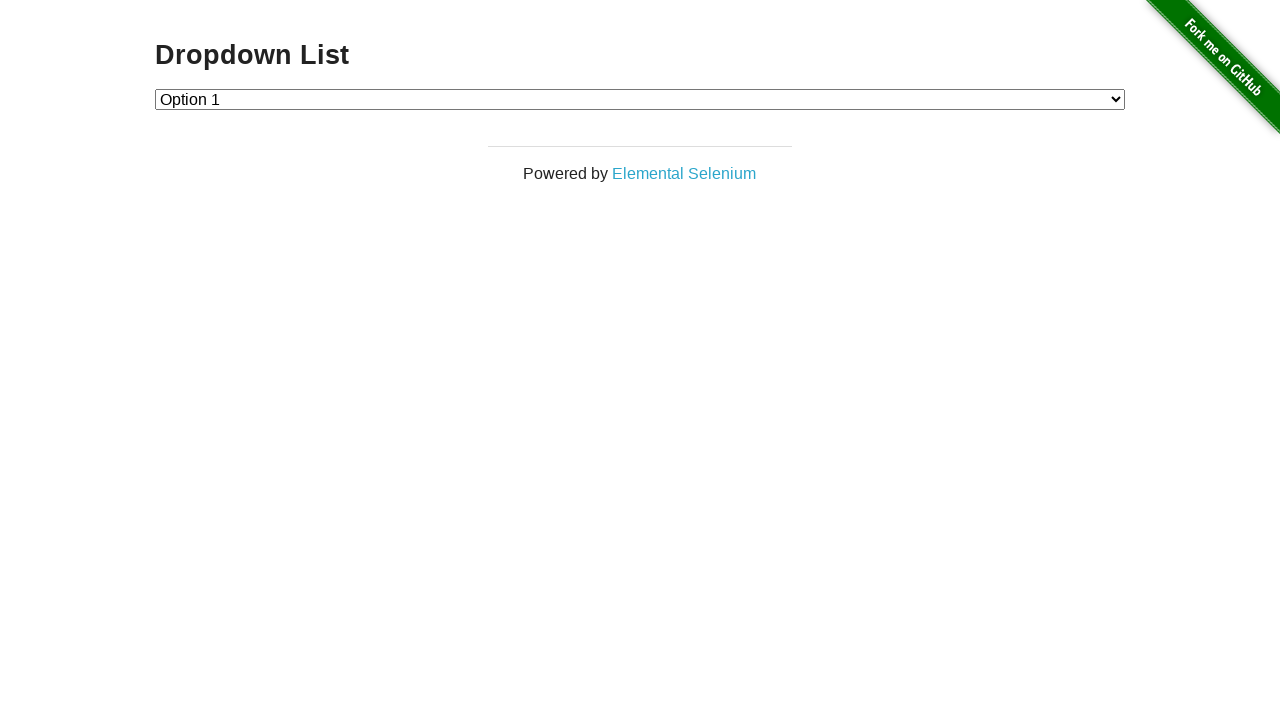

Retrieved all options from dropdown to verify contents
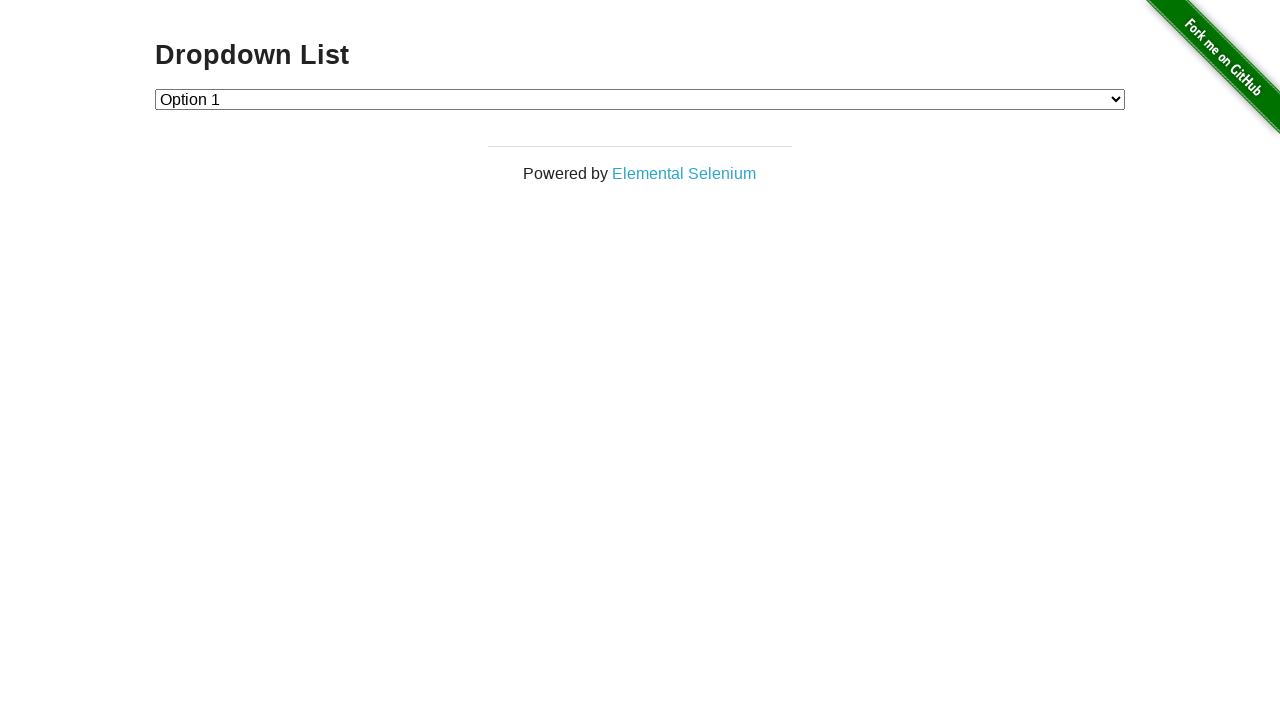

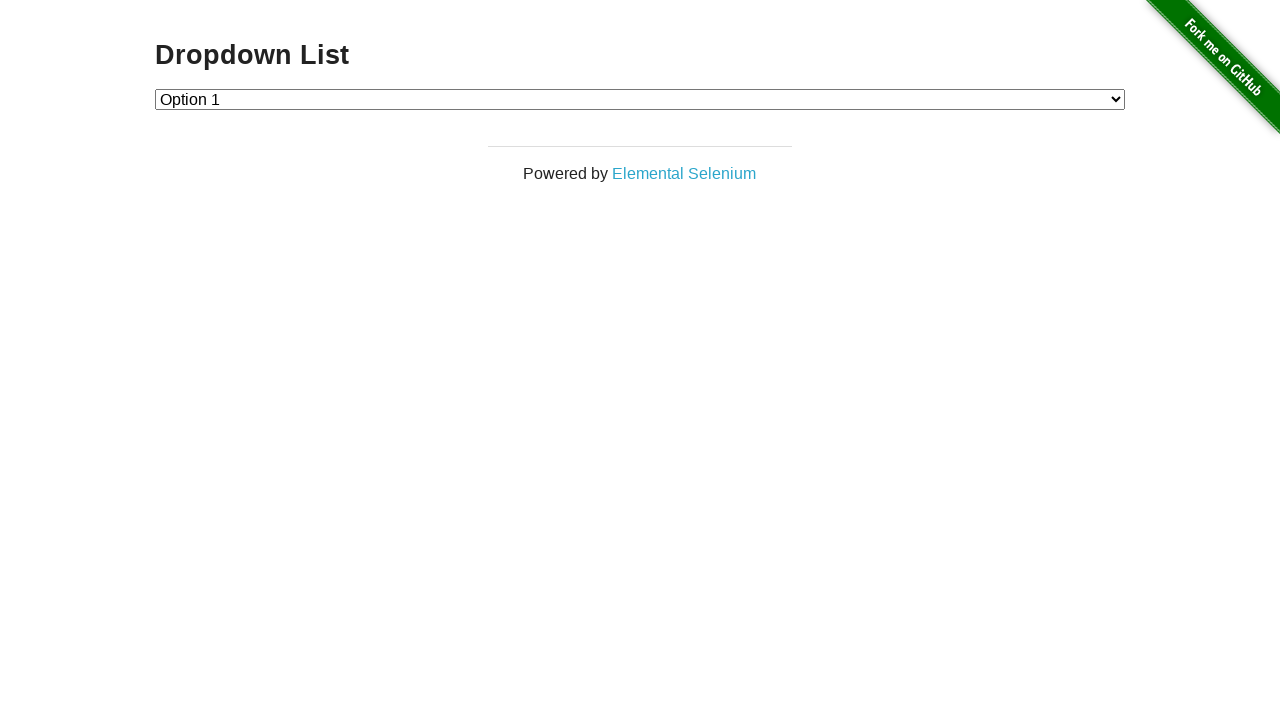